Tests switching back to display all todo items after filtering

Starting URL: https://demo.playwright.dev/todomvc

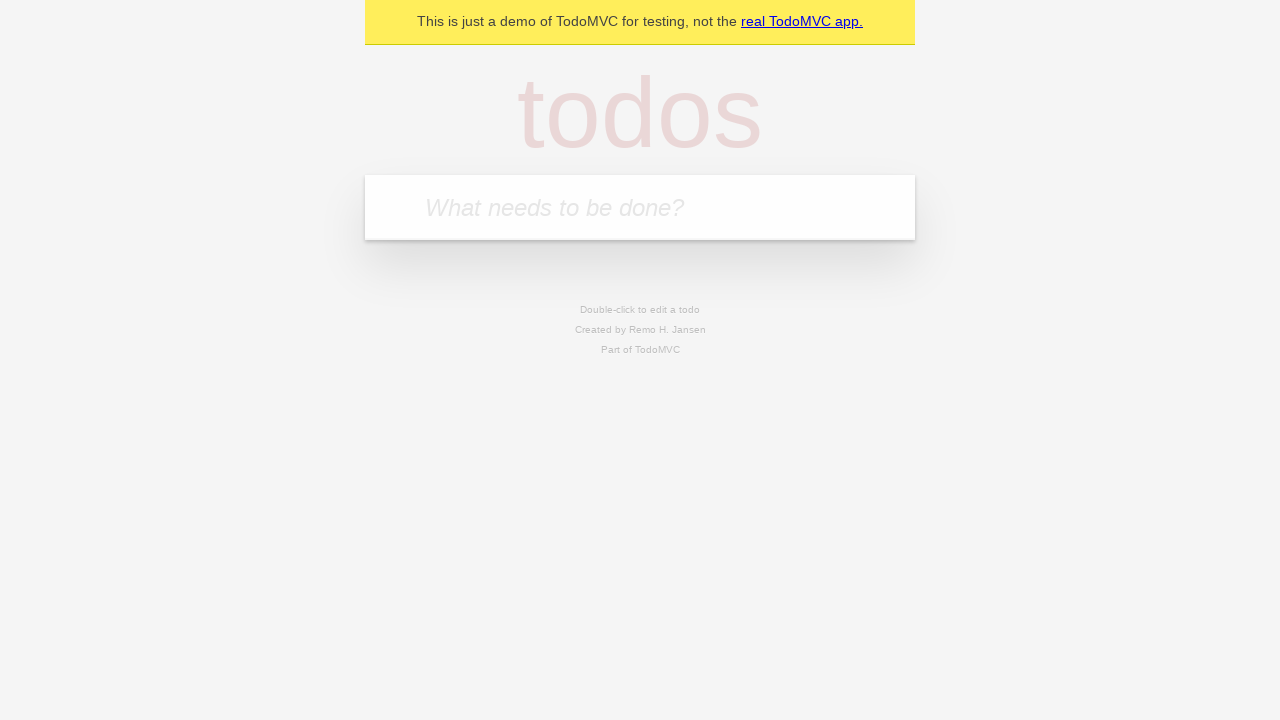

Filled todo input with 'buy some cheese' on internal:attr=[placeholder="What needs to be done?"i]
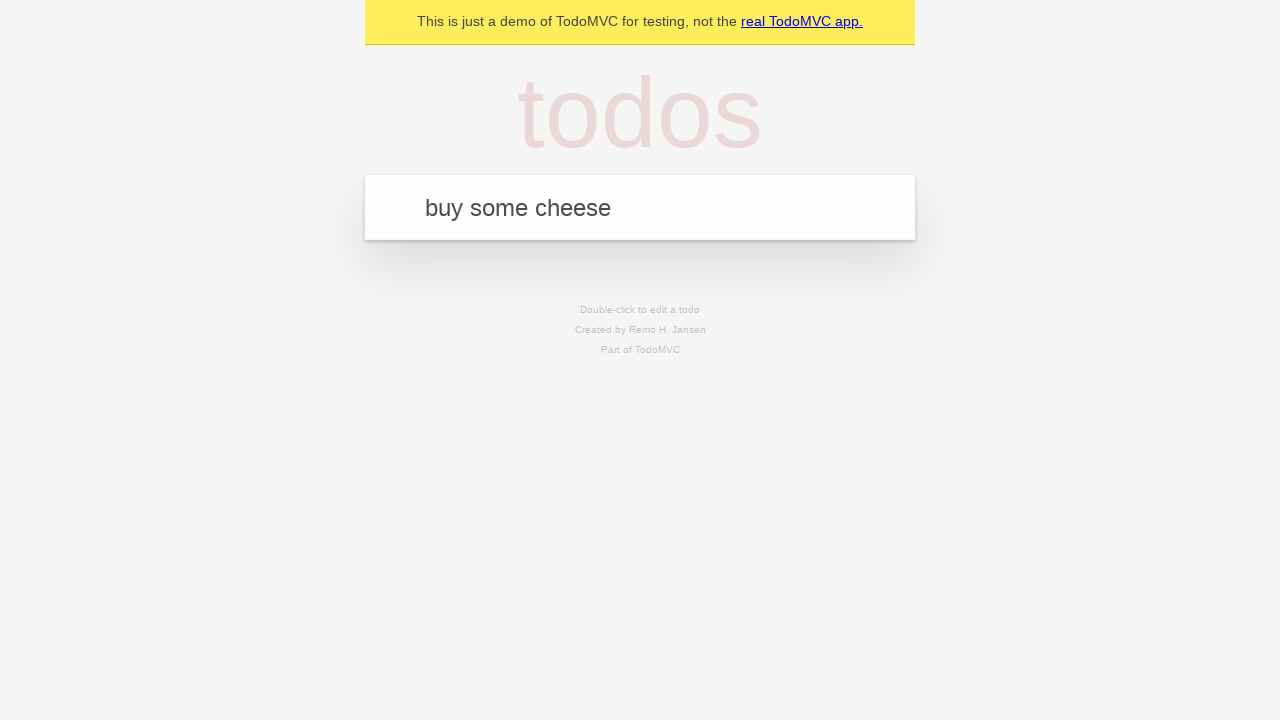

Pressed Enter to add first todo on internal:attr=[placeholder="What needs to be done?"i]
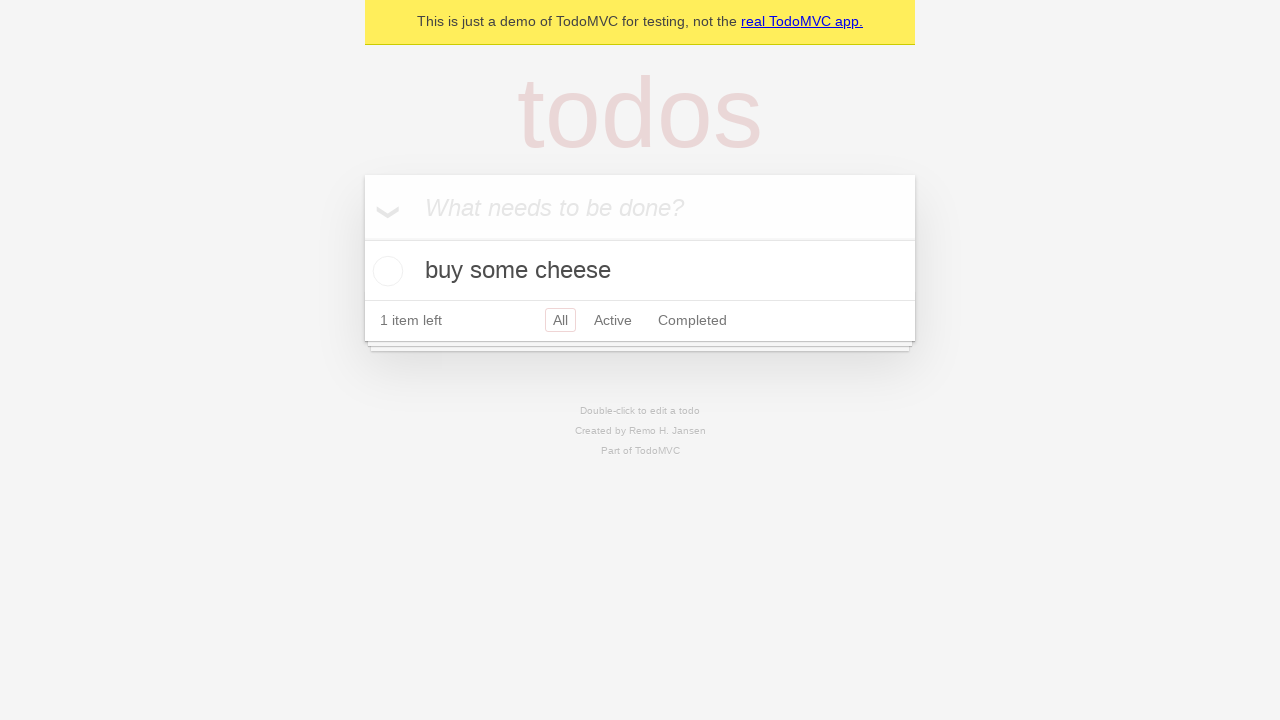

Filled todo input with 'feed the cat' on internal:attr=[placeholder="What needs to be done?"i]
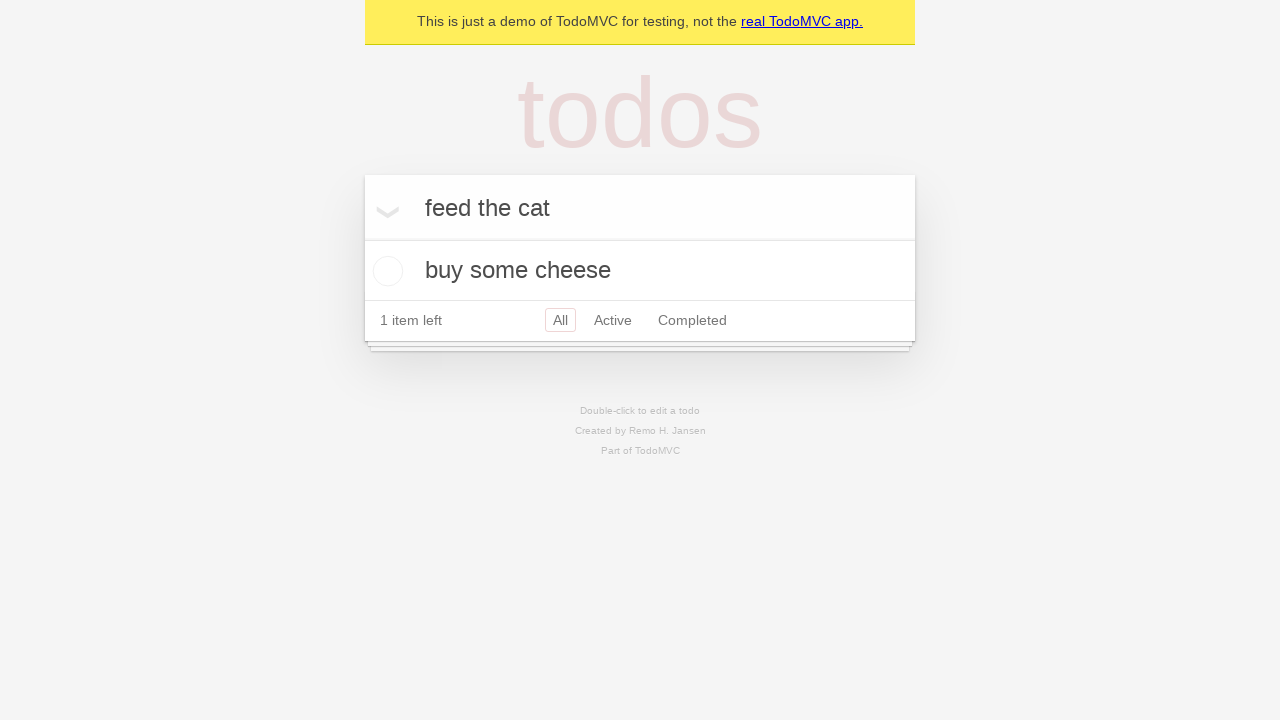

Pressed Enter to add second todo on internal:attr=[placeholder="What needs to be done?"i]
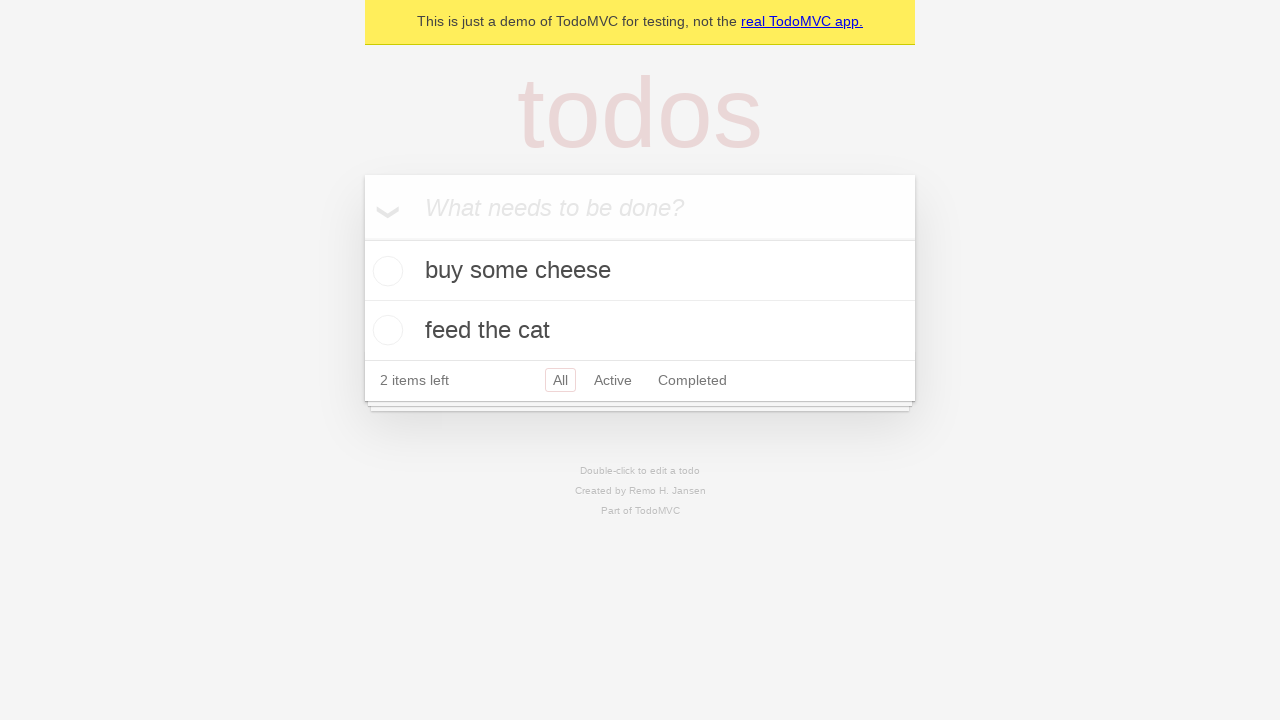

Filled todo input with 'book a doctors appointment' on internal:attr=[placeholder="What needs to be done?"i]
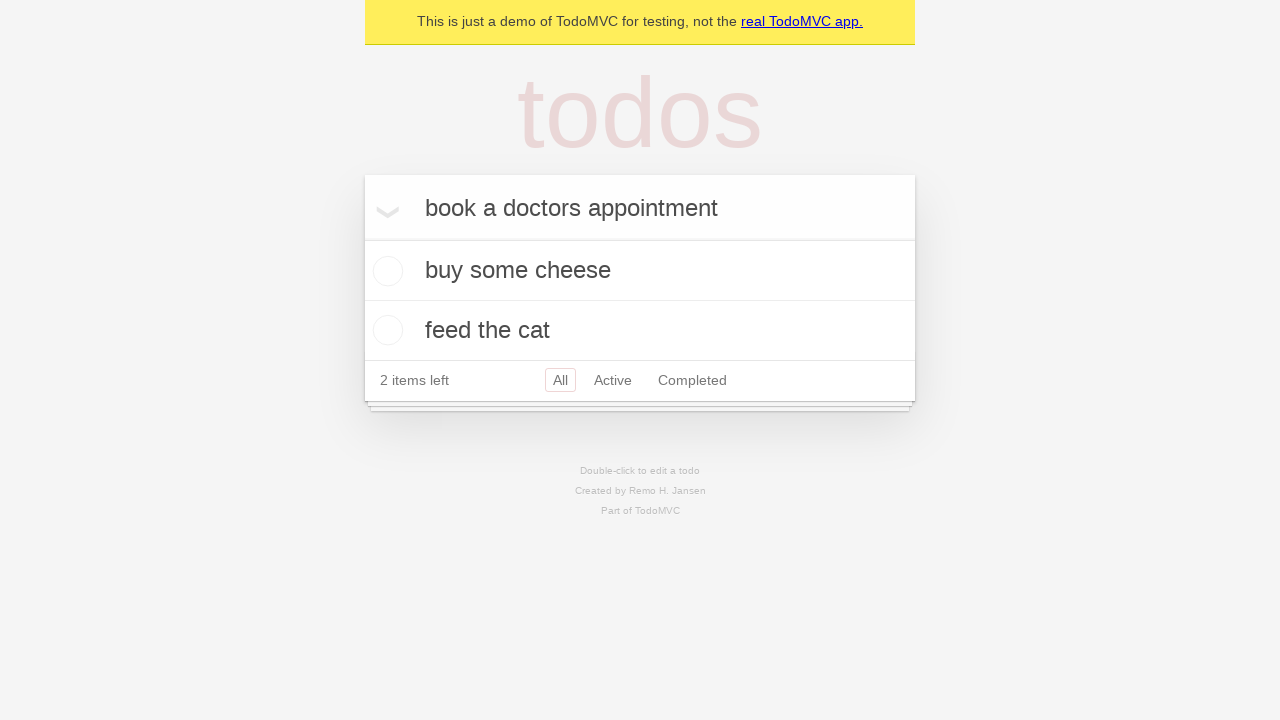

Pressed Enter to add third todo on internal:attr=[placeholder="What needs to be done?"i]
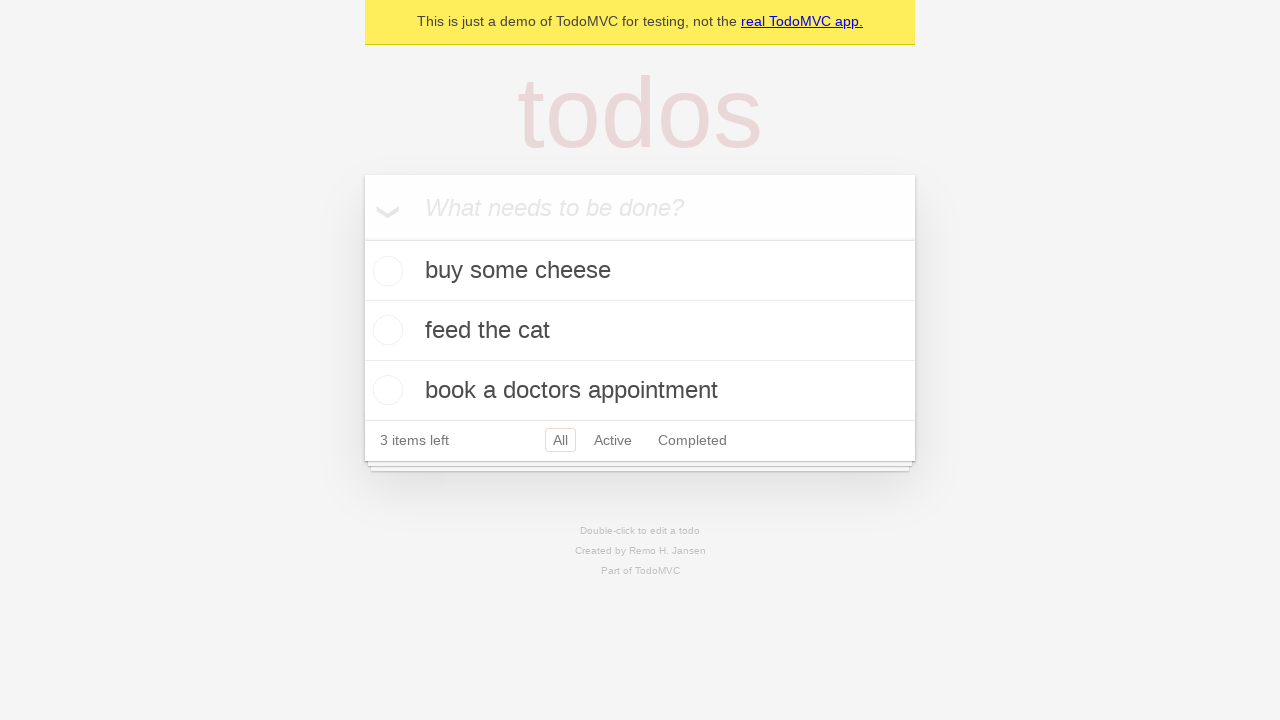

Waited for todos to be saved in localStorage
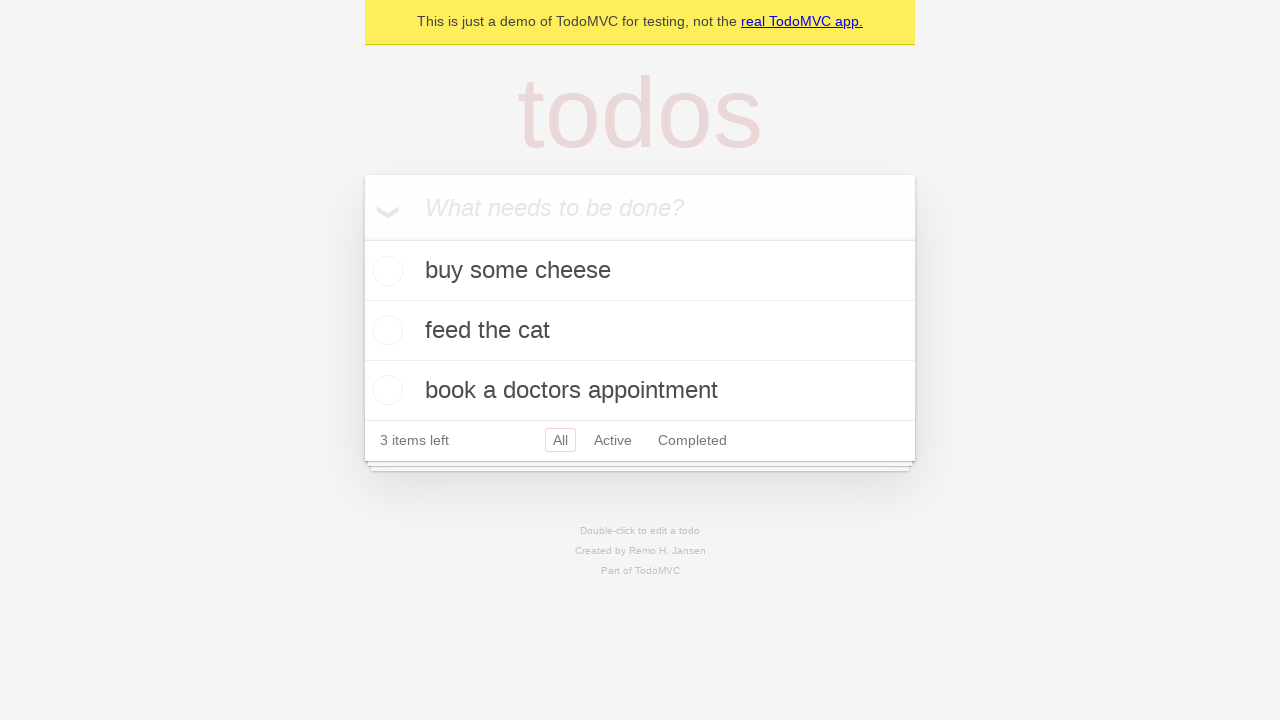

Checked the second todo item (feed the cat) at (385, 330) on internal:testid=[data-testid="todo-item"s] >> nth=1 >> internal:role=checkbox
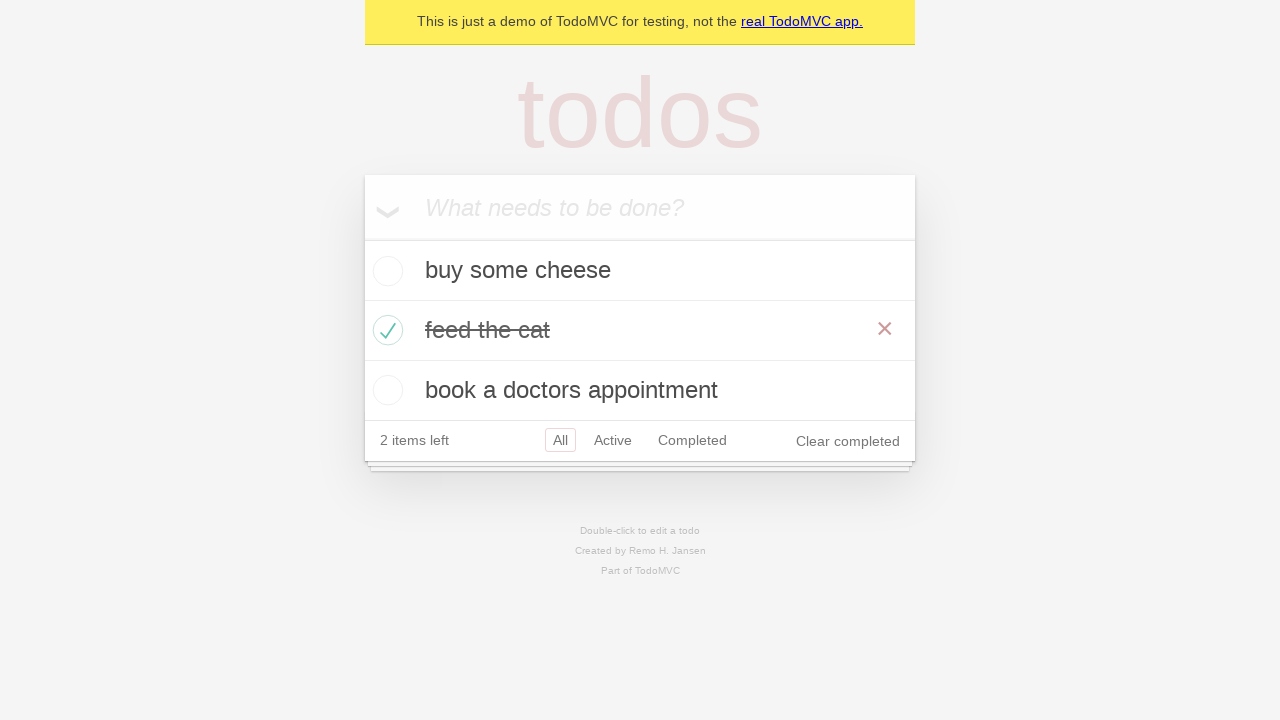

Clicked 'Active' filter to show only active todos at (613, 440) on internal:role=link[name="Active"i]
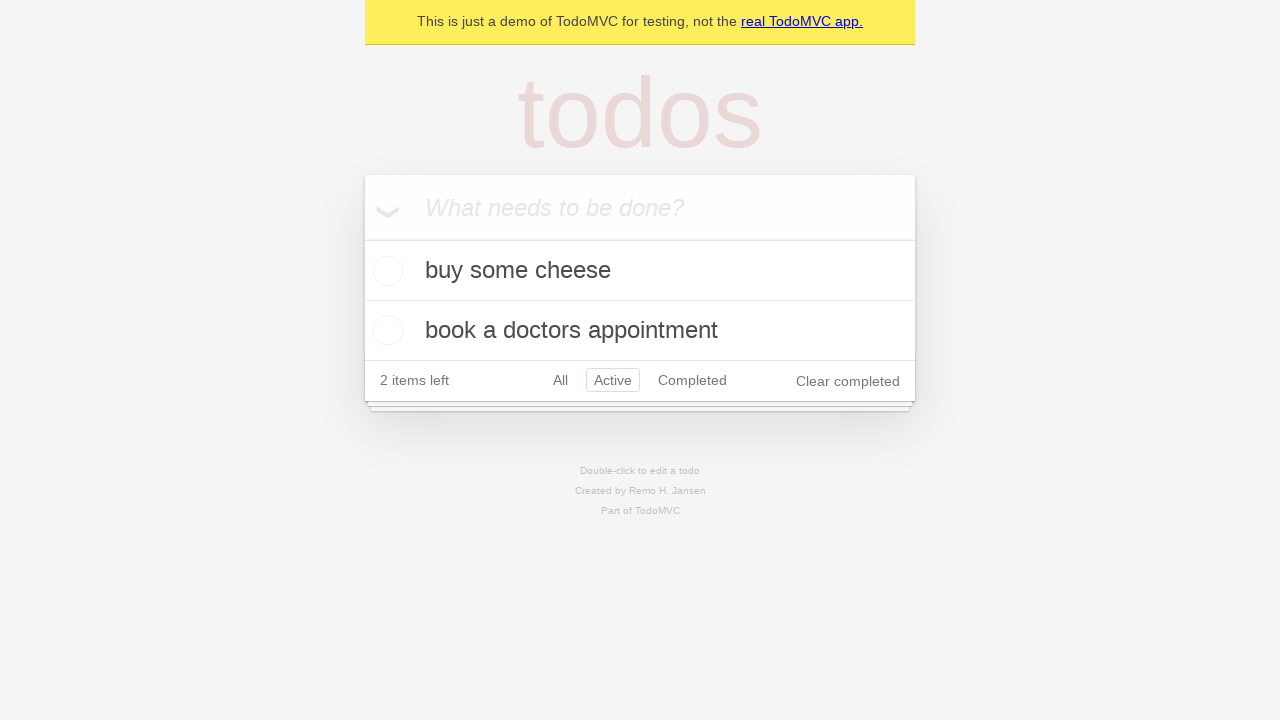

Clicked 'Completed' filter to show only completed todos at (692, 380) on internal:role=link[name="Completed"i]
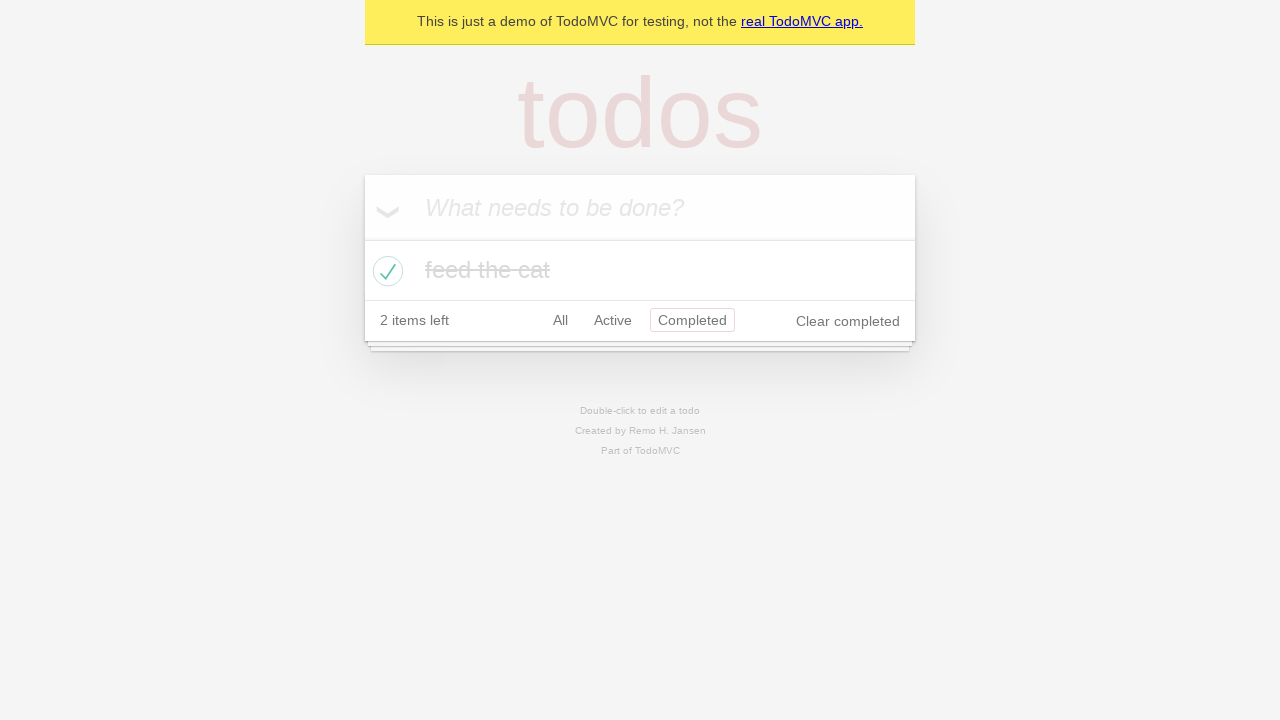

Clicked 'All' filter to display all todo items at (560, 320) on internal:role=link[name="All"i]
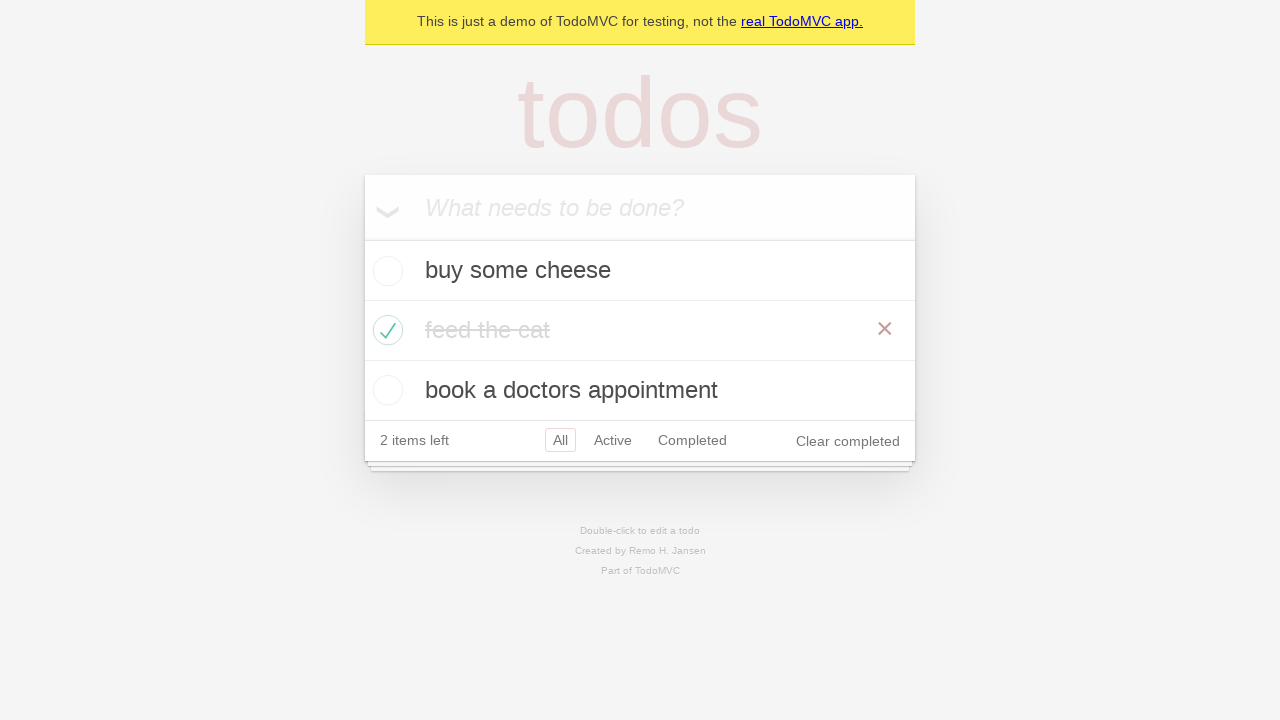

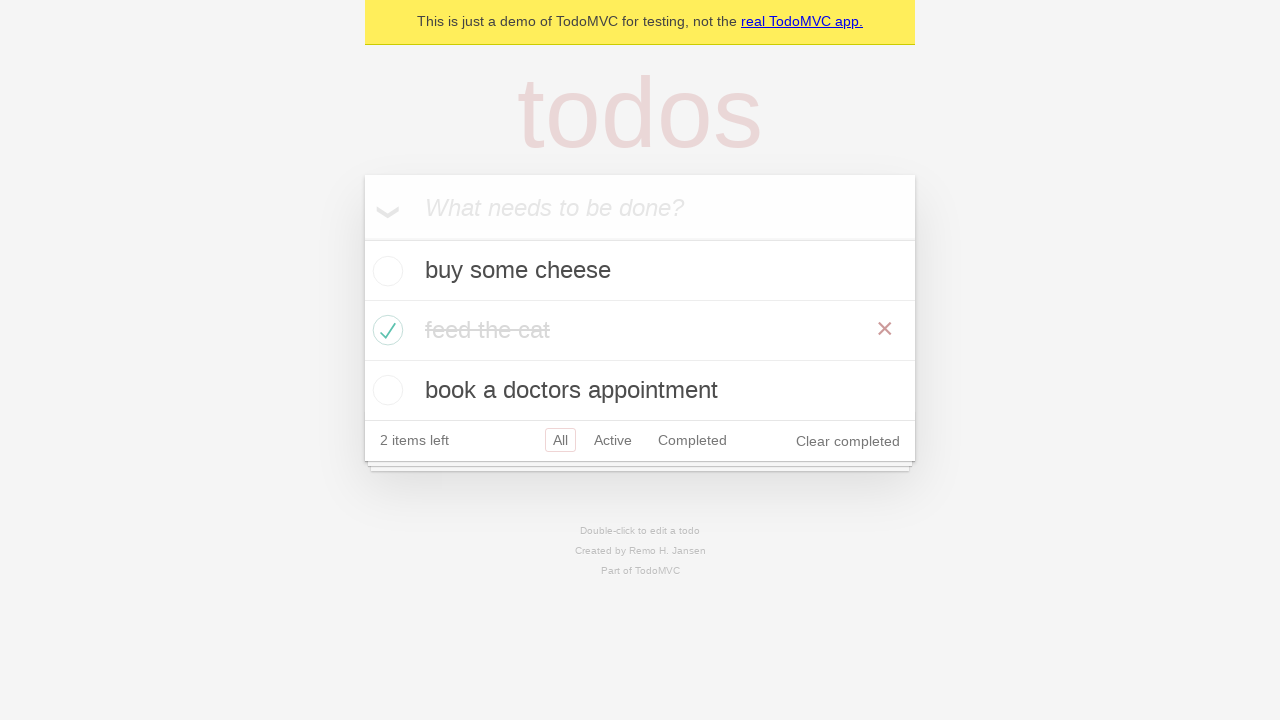